Tests navigation to Browse Languages menu, then to J submenu, and verifies the page description text for languages starting with J

Starting URL: http://www.99-bottles-of-beer.net/

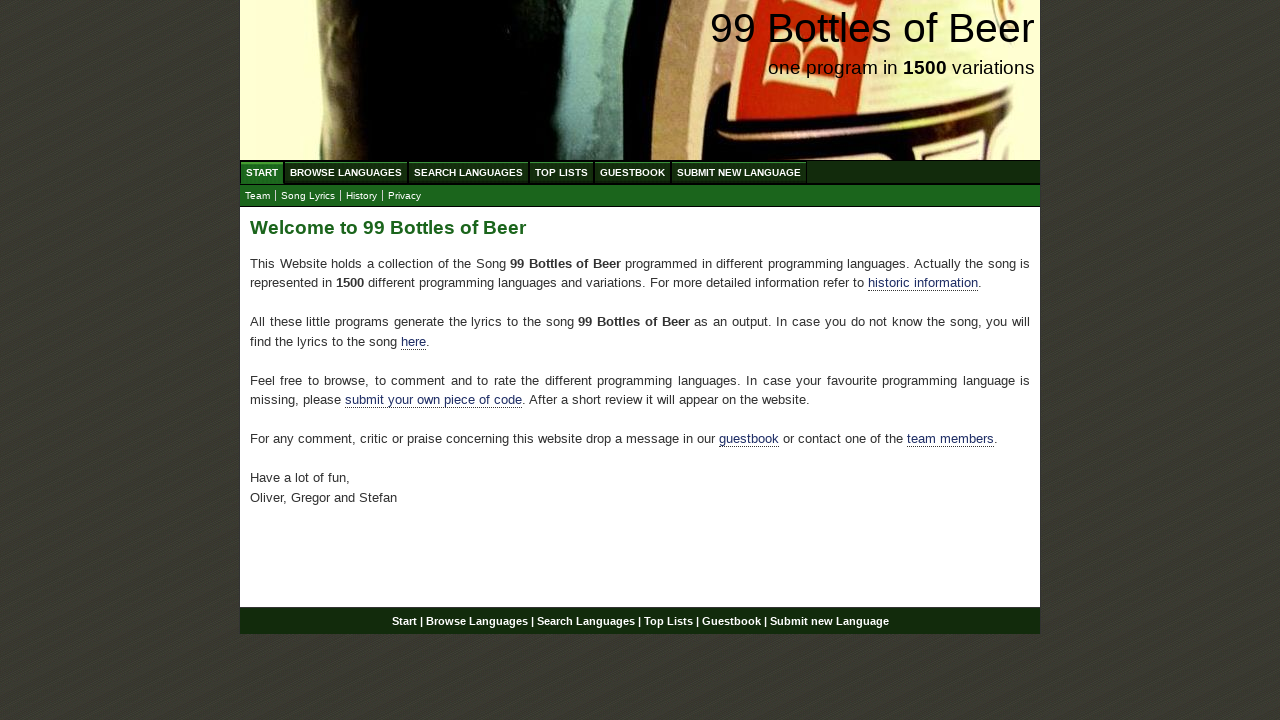

Clicked BROWSE LANGUAGES menu at (346, 172) on xpath=//body/div[@id='wrap']/div[@id='navigation']/ul[@id='menu']/li/a[@href='/a
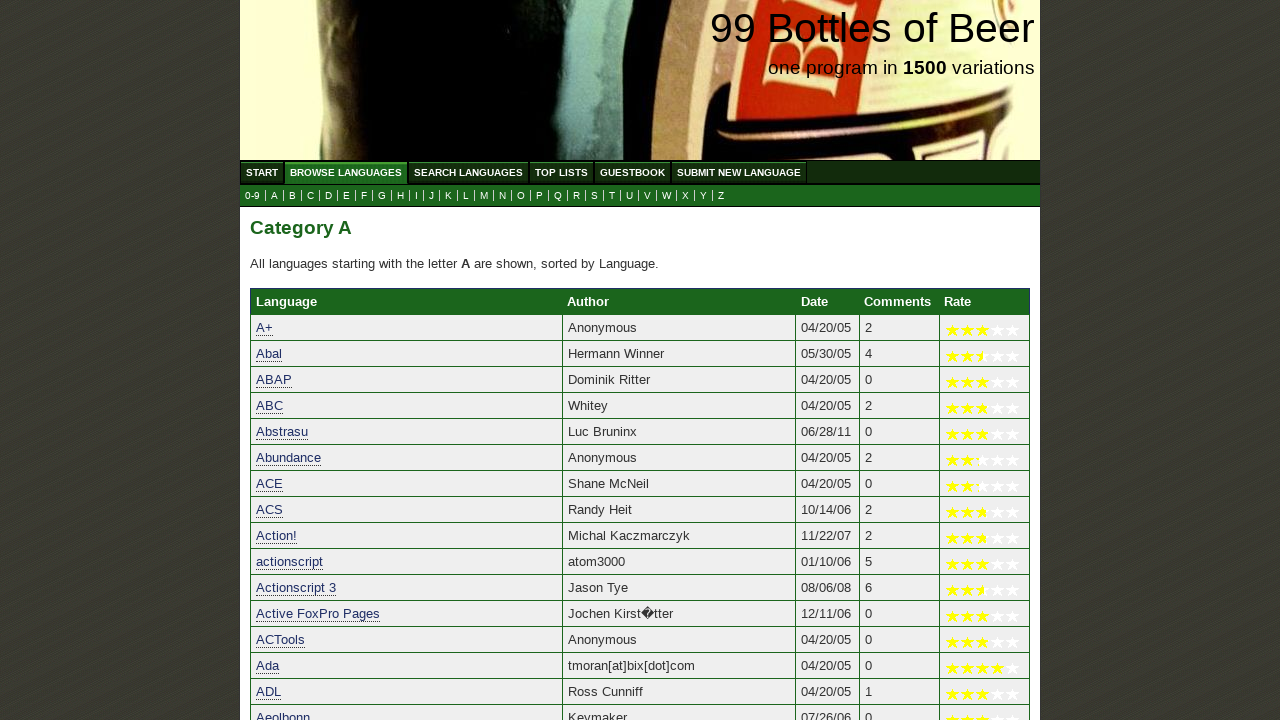

Clicked J submenu to view languages starting with J at (432, 196) on xpath=//div/ul[@id='submenu']/li/a[@href='j.html']
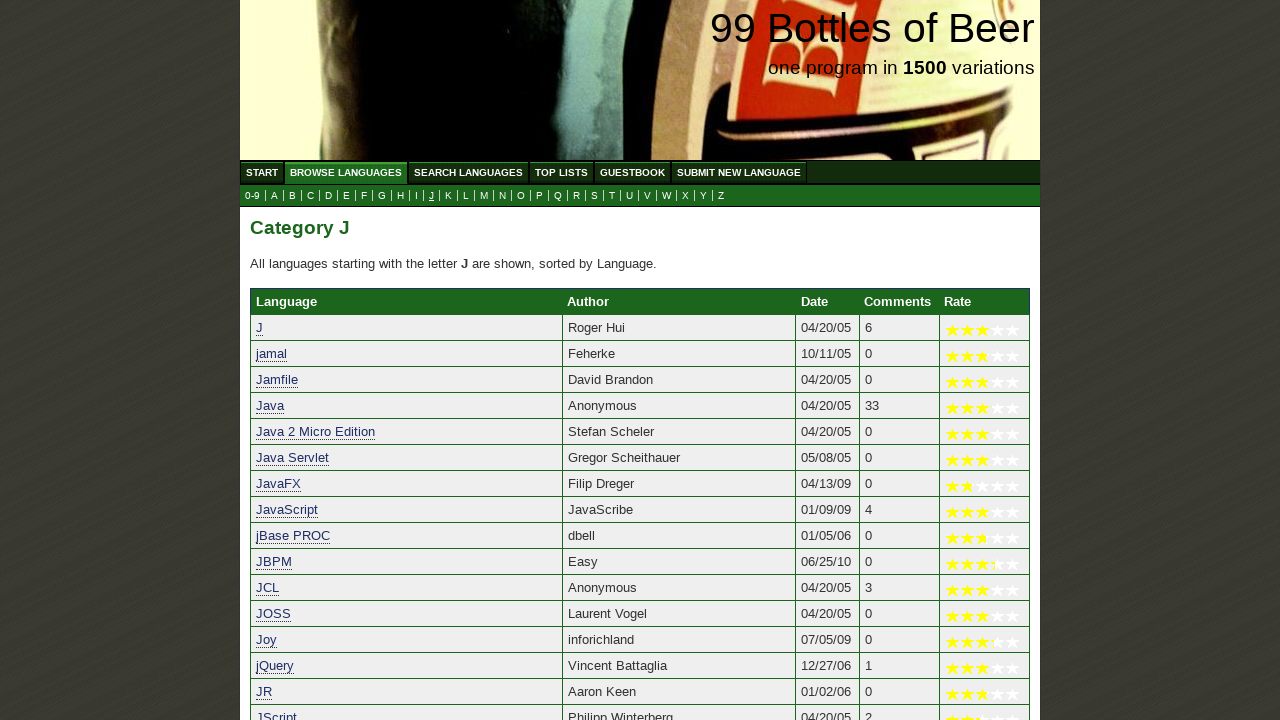

Page description text for languages starting with J loaded
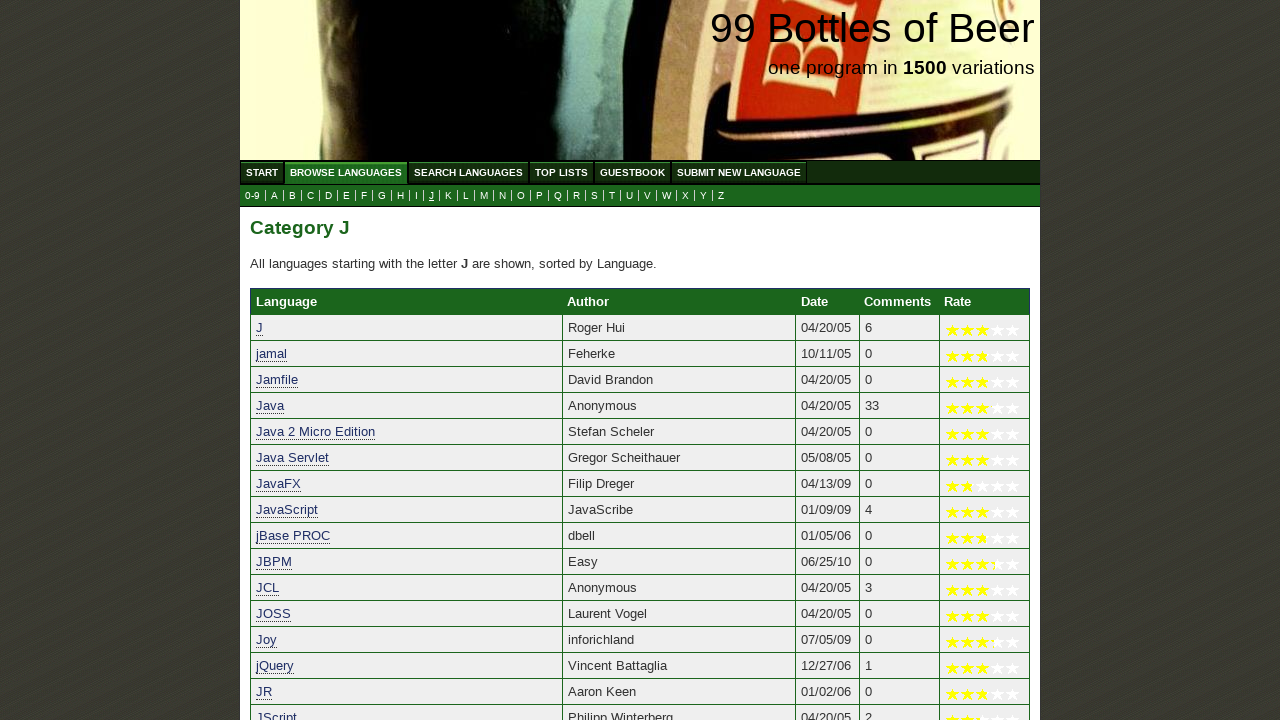

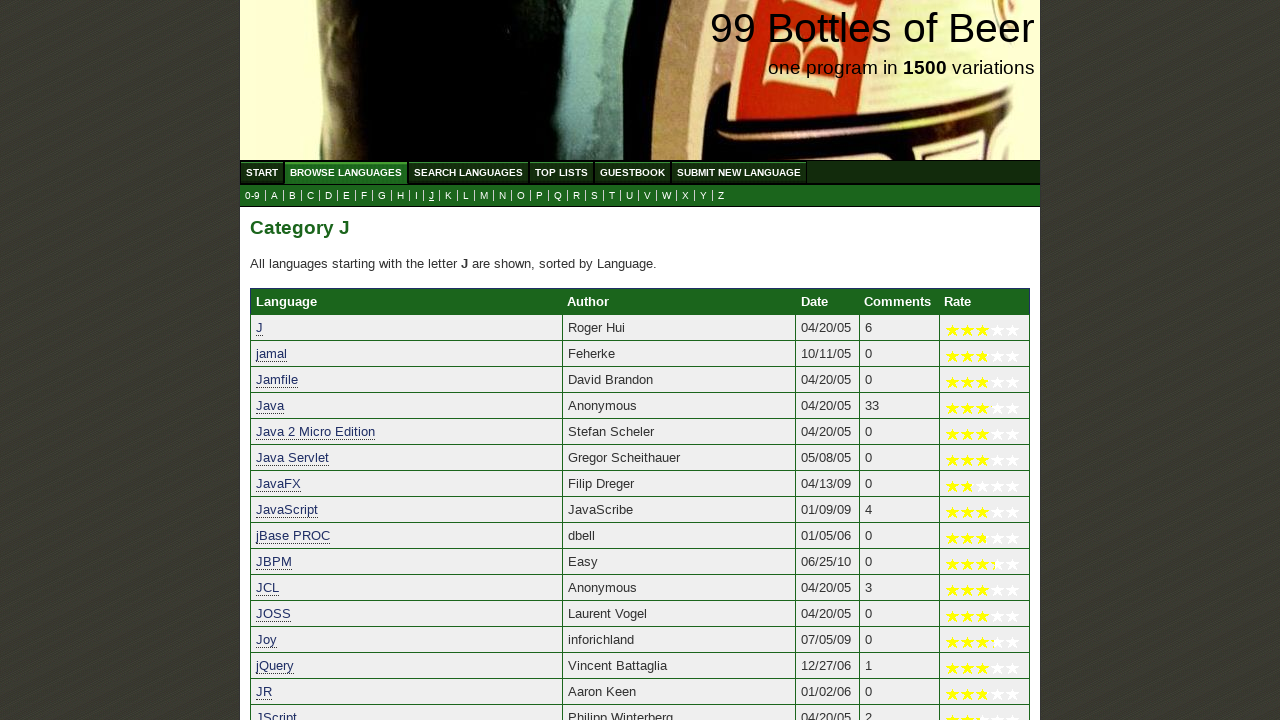